Fills out a form with name, last name, email, and password fields, then resets the form

Starting URL: https://serene-kirch-6aa923.netlify.app/

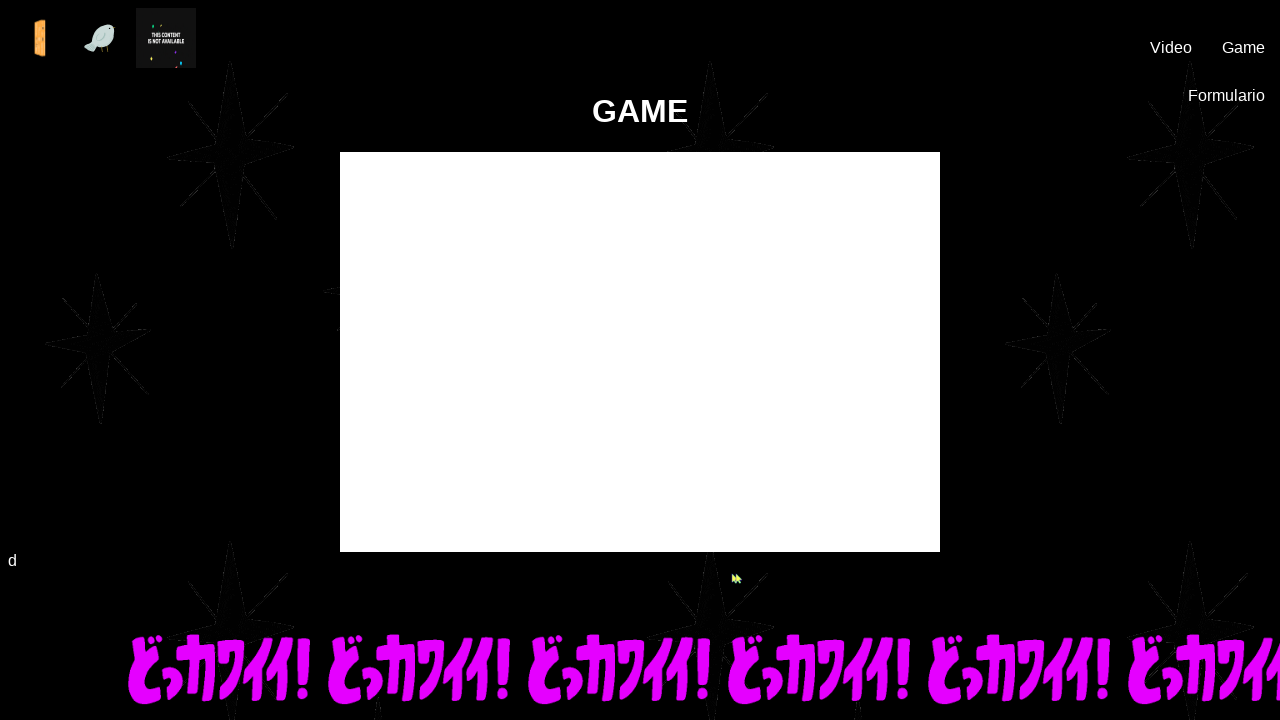

Navigated to form page
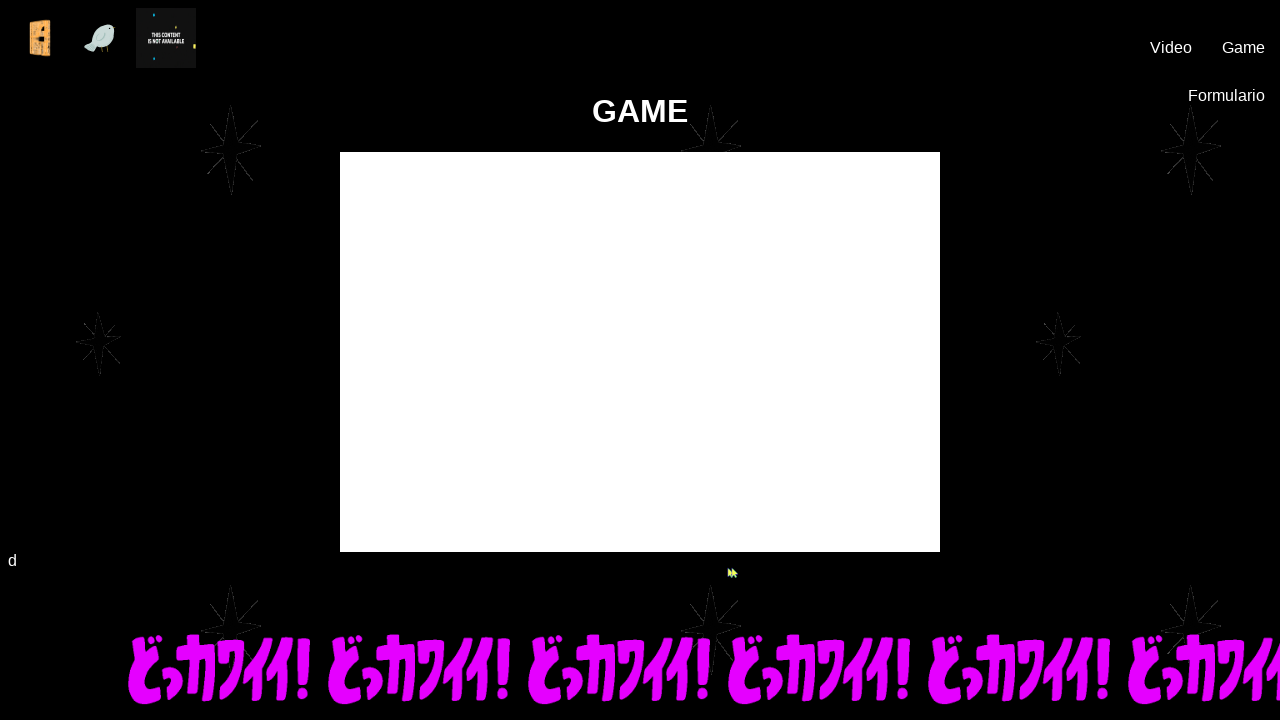

Filled name field with 'Loner' on #nombres
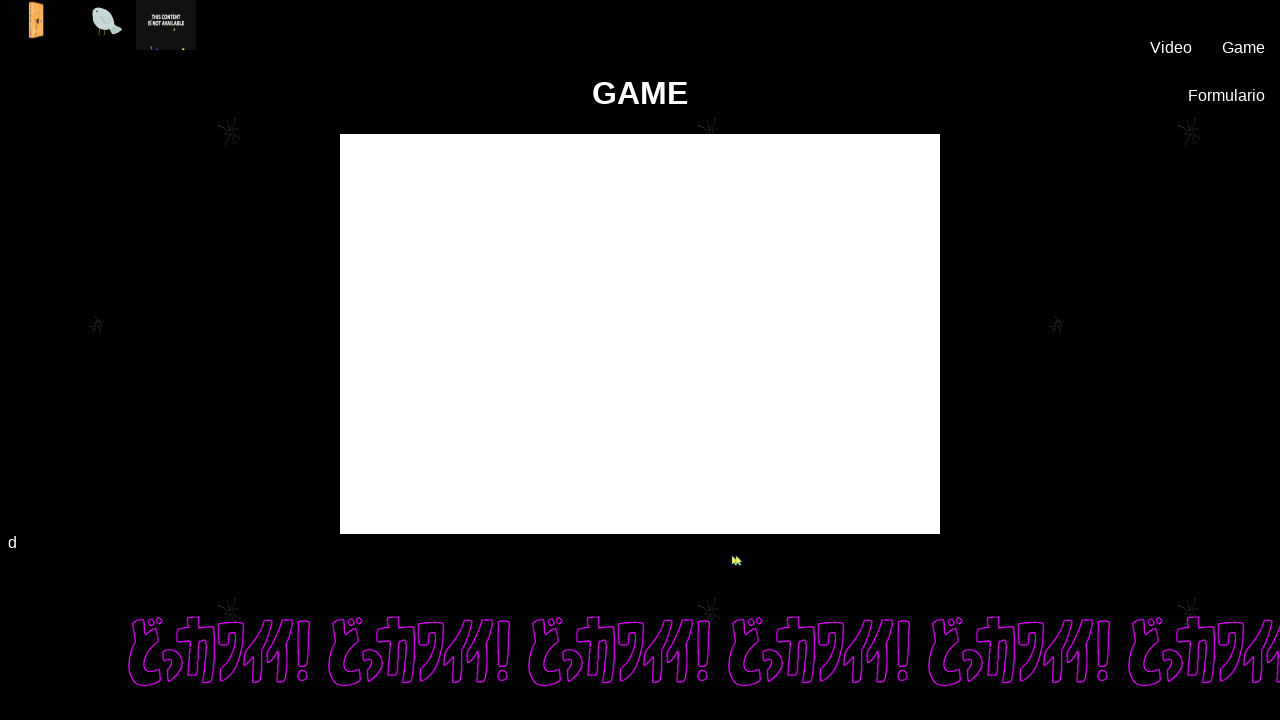

Pressed Enter on name field on #nombres
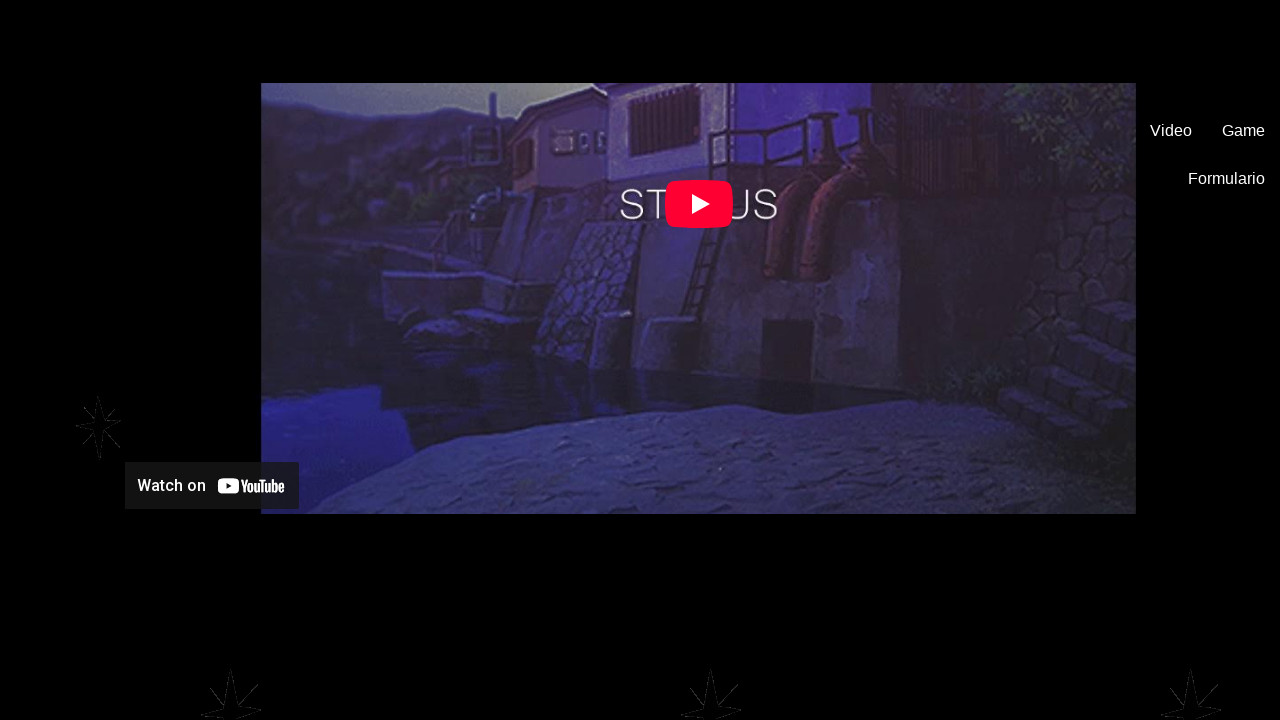

Filled last name field with 'Stay Will' on #apellidos
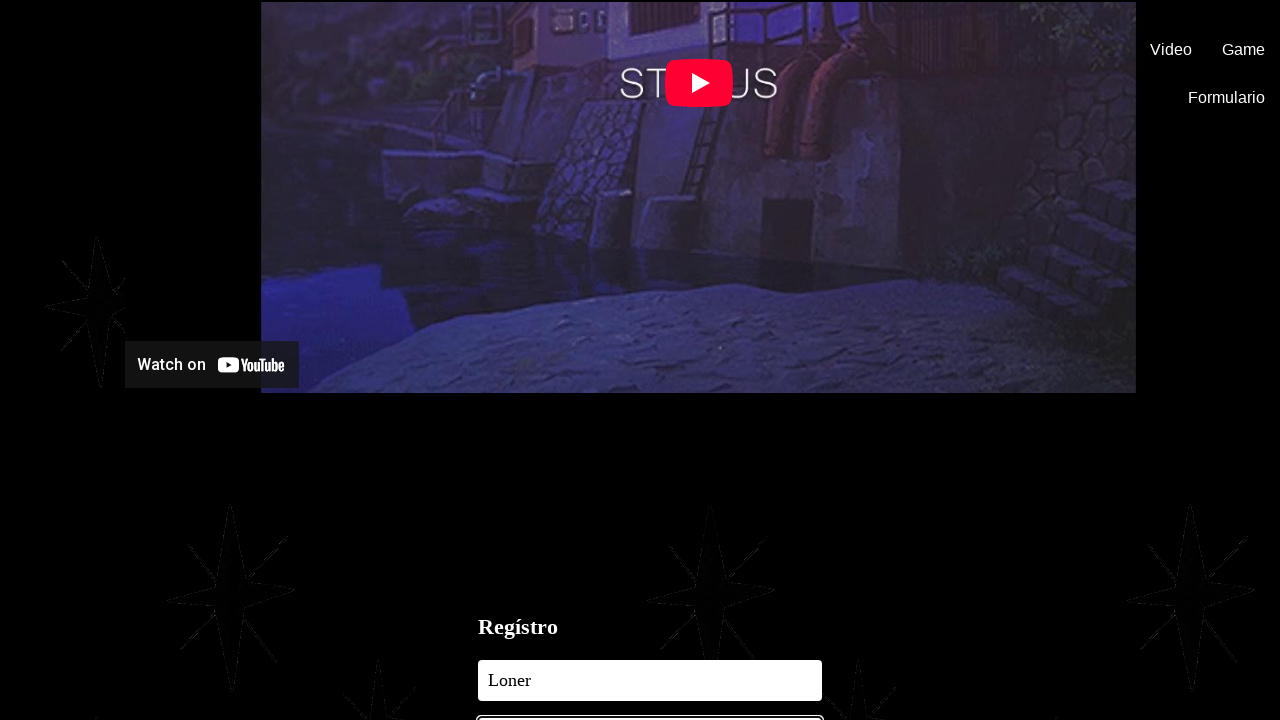

Pressed Enter on last name field on #apellidos
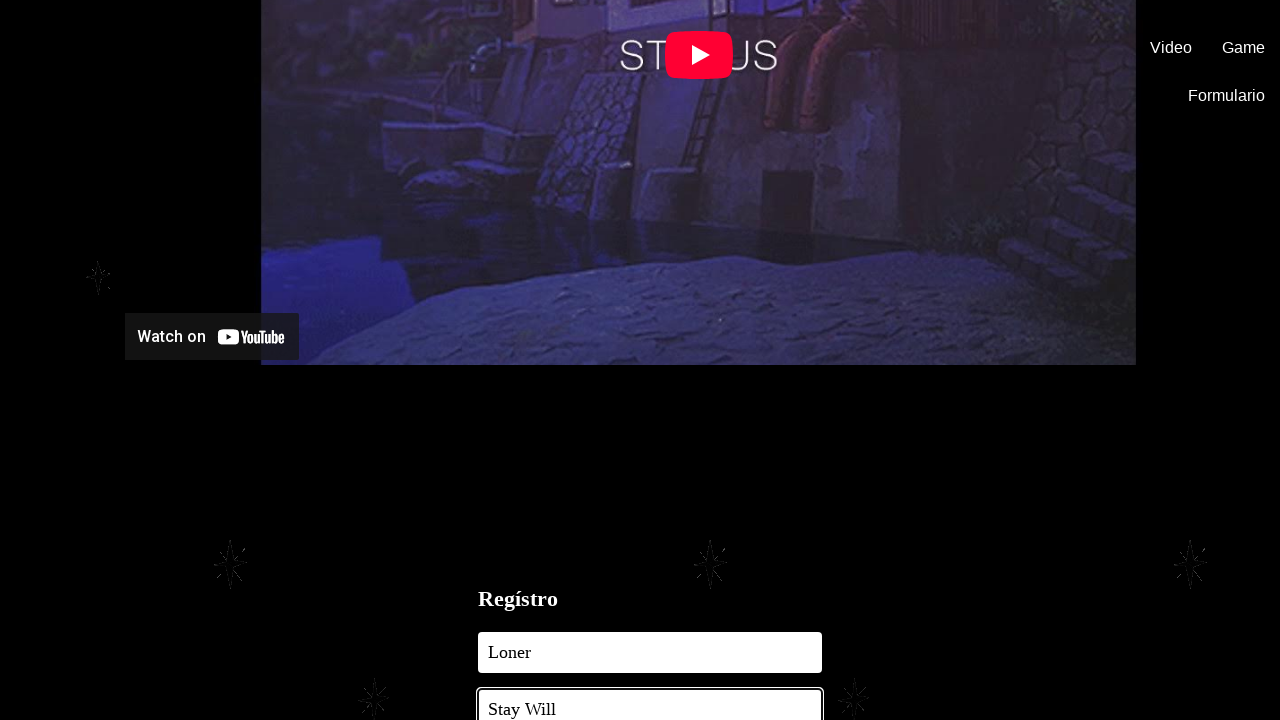

Filled email field with 'noSurprises@hotmail.com' on #correo
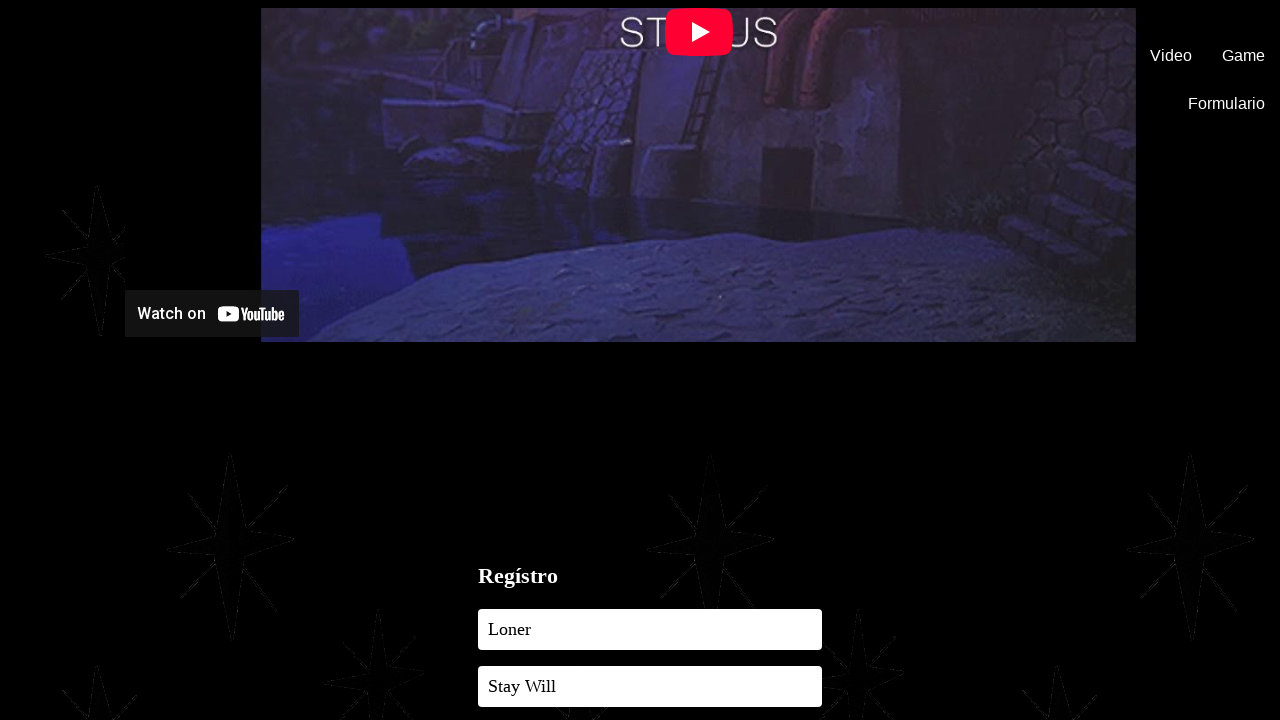

Pressed Enter on email field on #correo
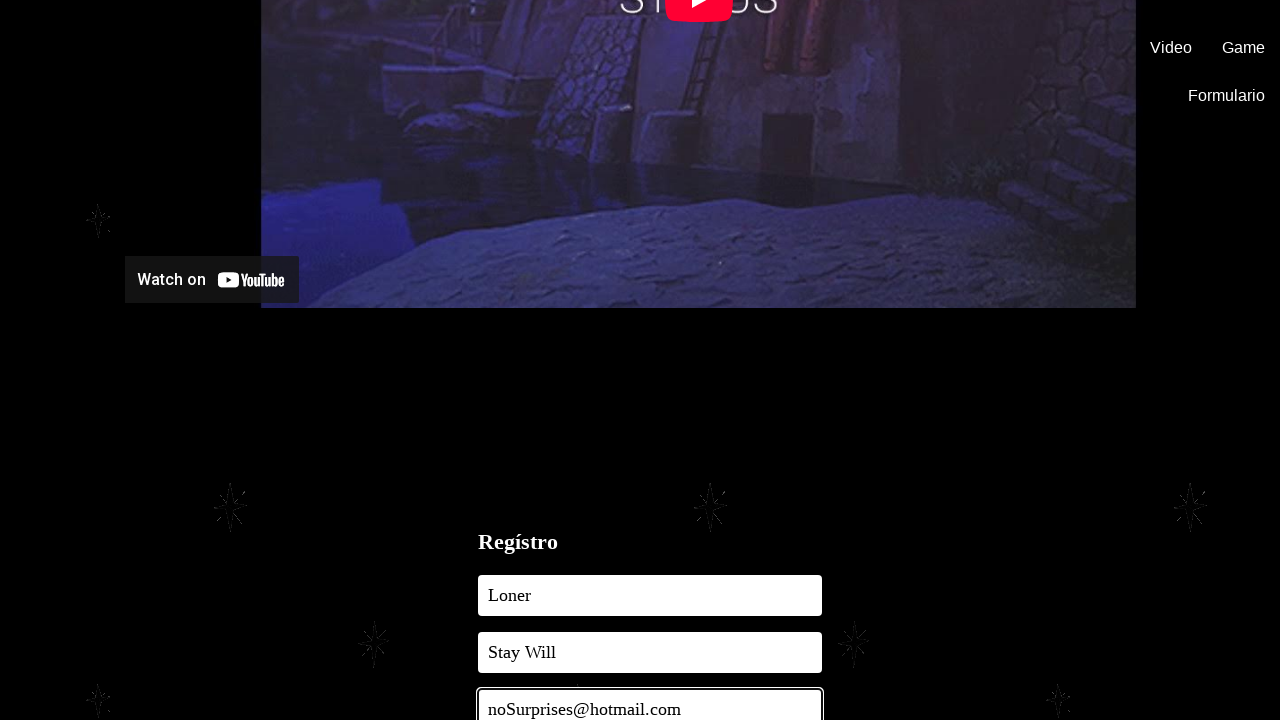

Filled password field with 'cl366a' on #clave
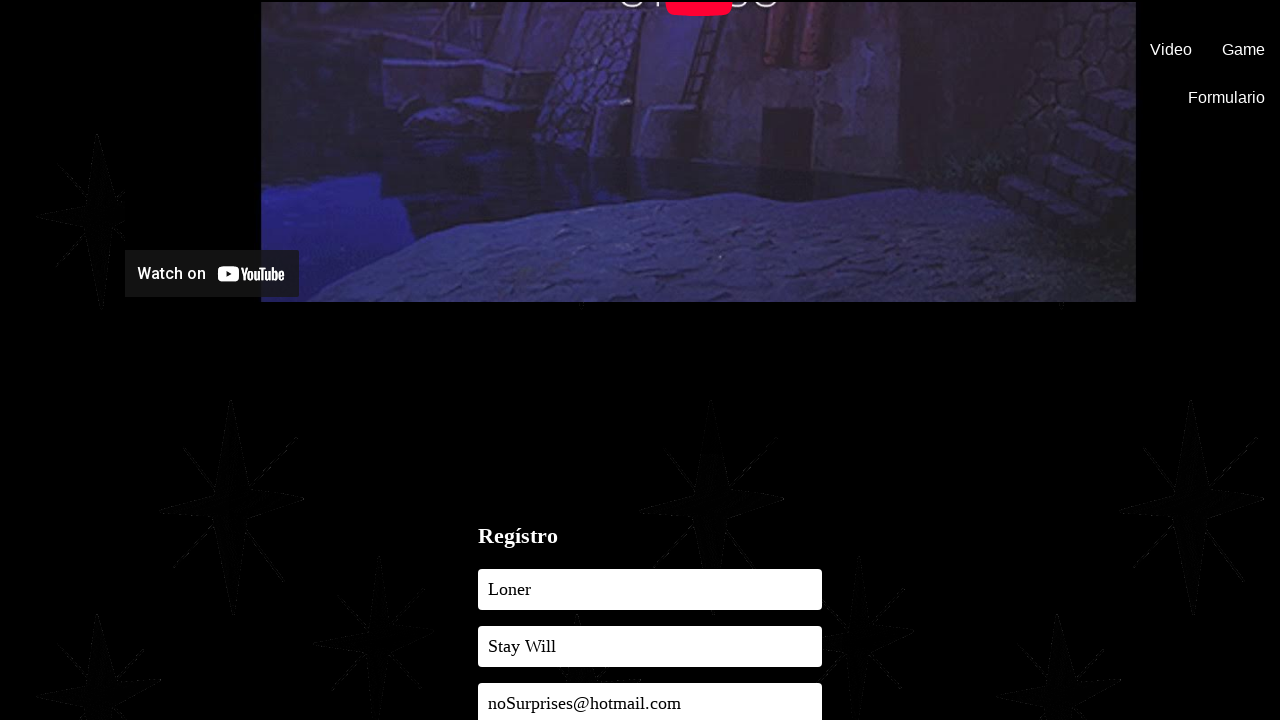

Pressed Enter on password field on #clave
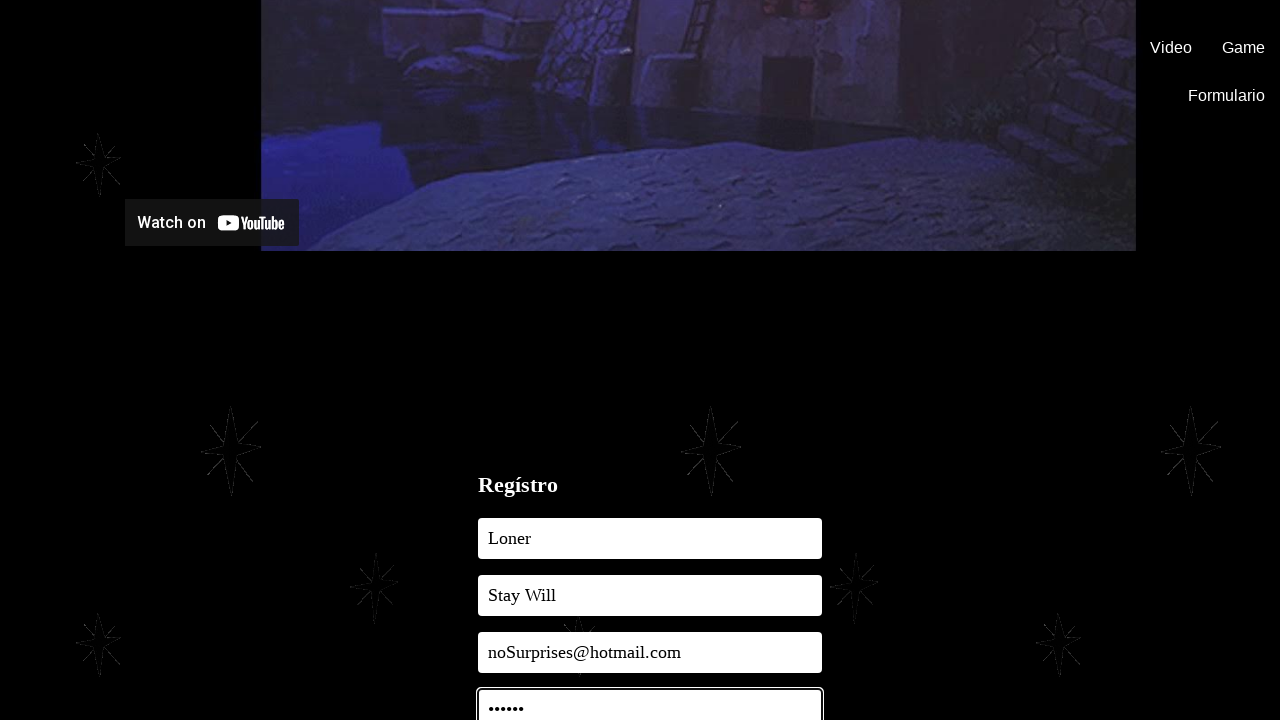

Waited 1 second before reset
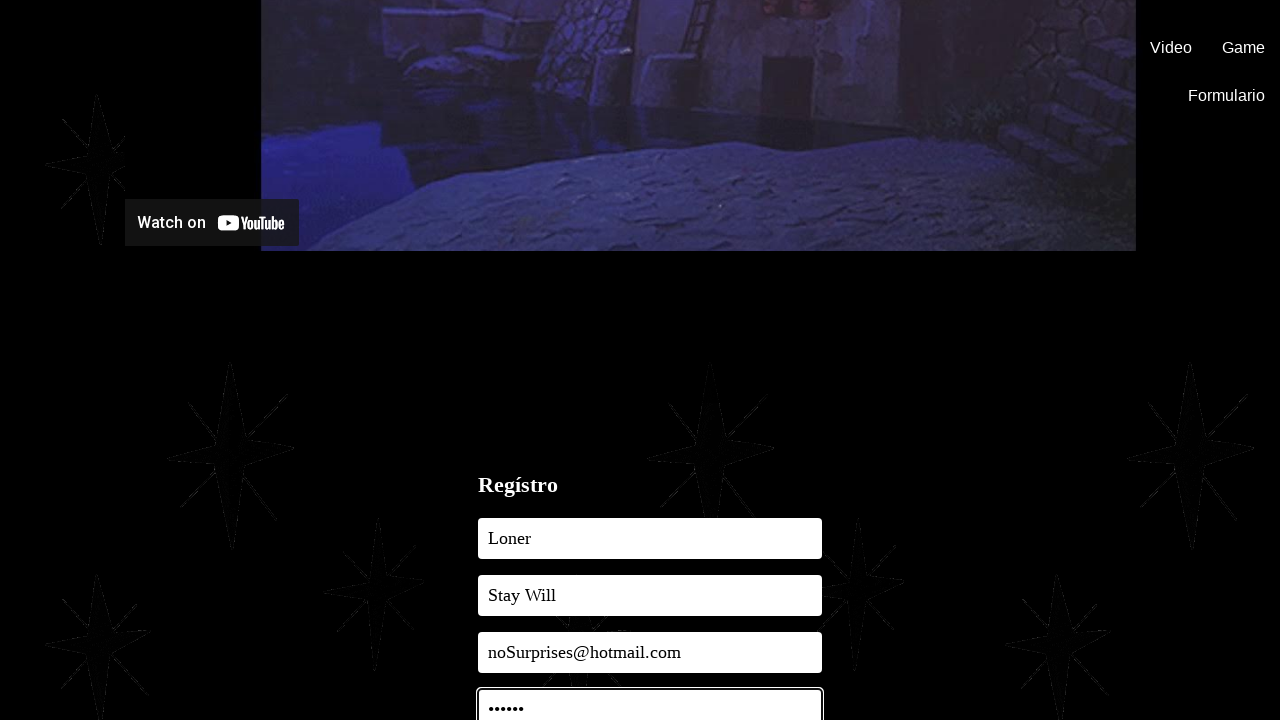

Pressed Enter on reset button to reset the form on #reset
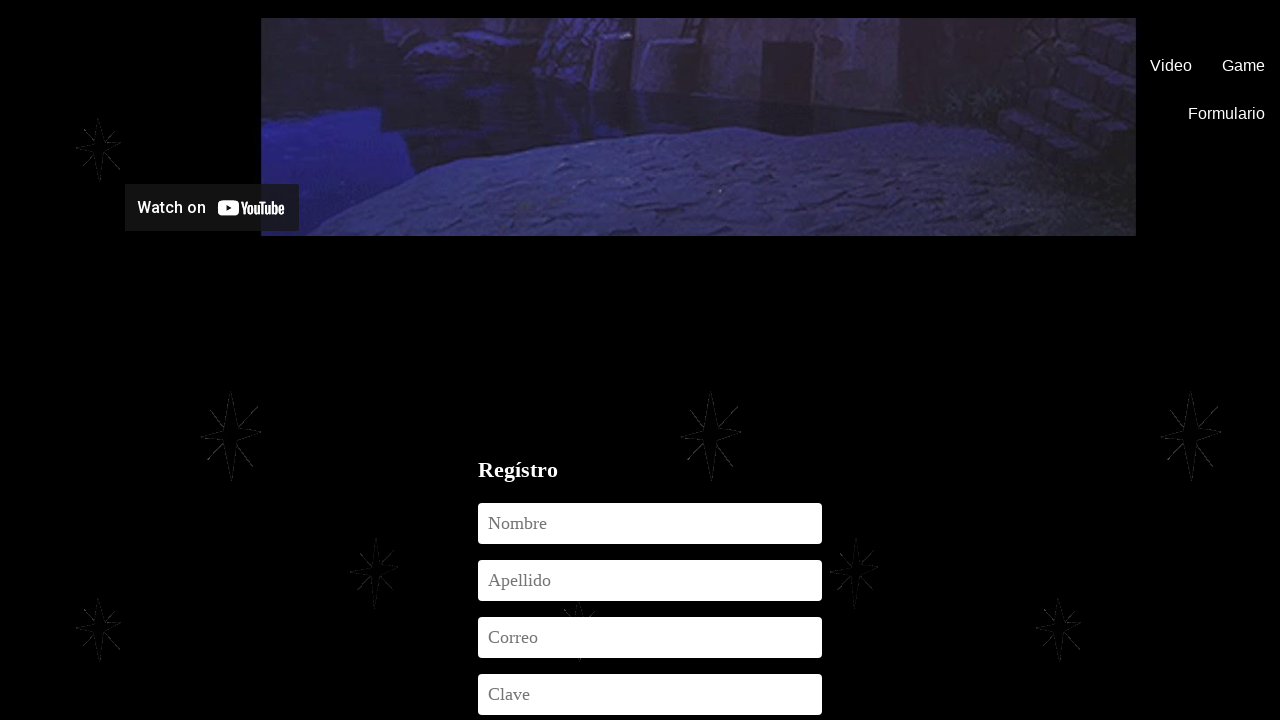

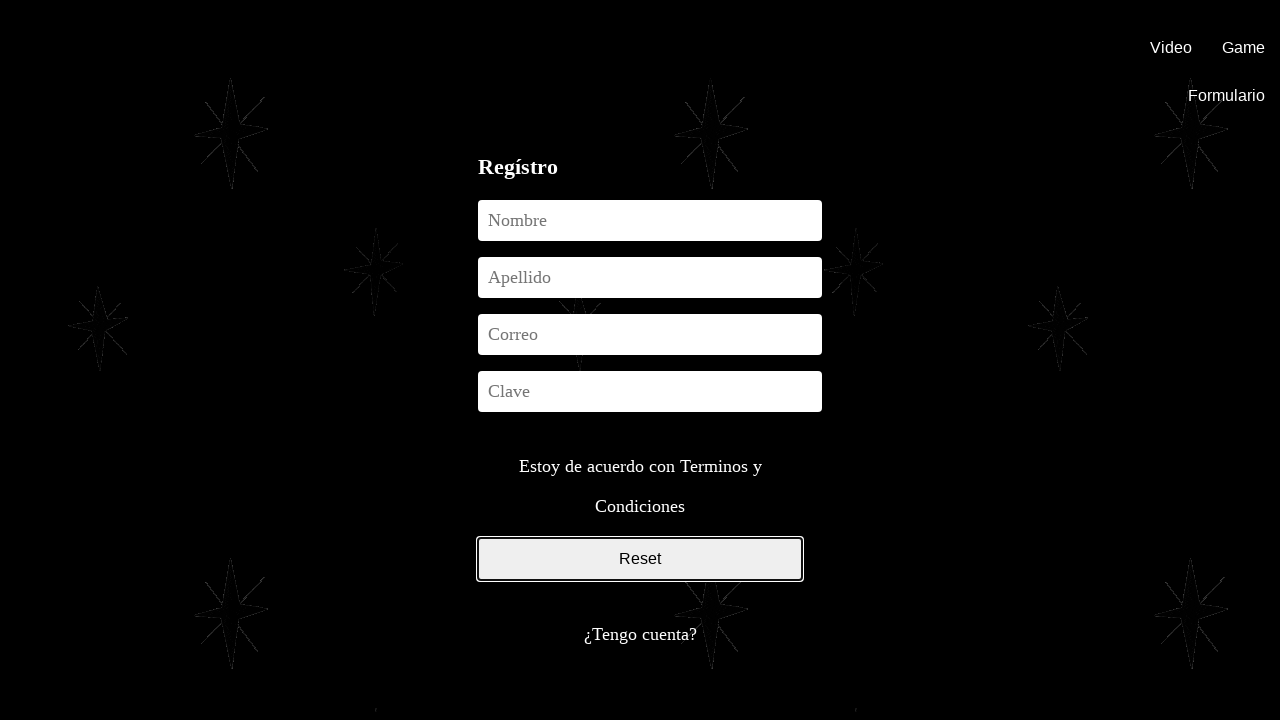